Navigates to eCommerce App Development page via the Verticals dropdown menu

Starting URL: https://www.tranktechnologies.com/

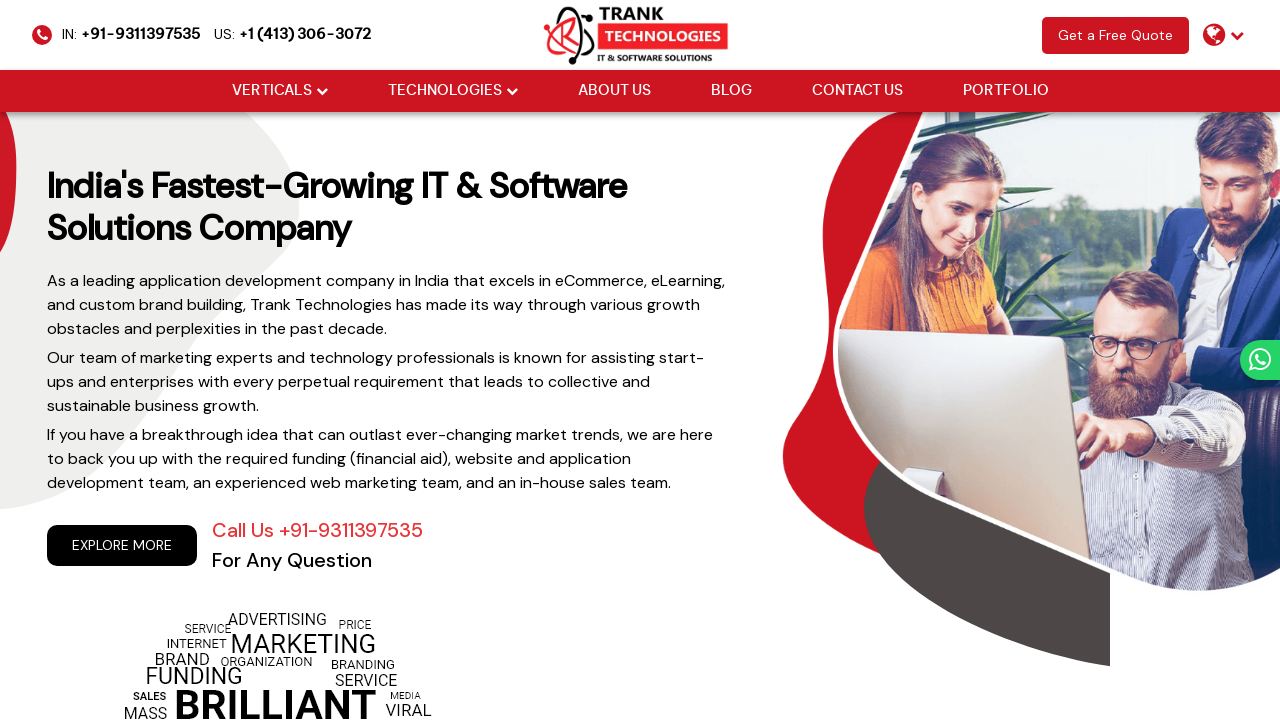

Hovered over Verticals dropdown menu at (272, 91) on xpath=//li[@class='drop_down']//a[@href='#'][normalize-space()='Verticals']
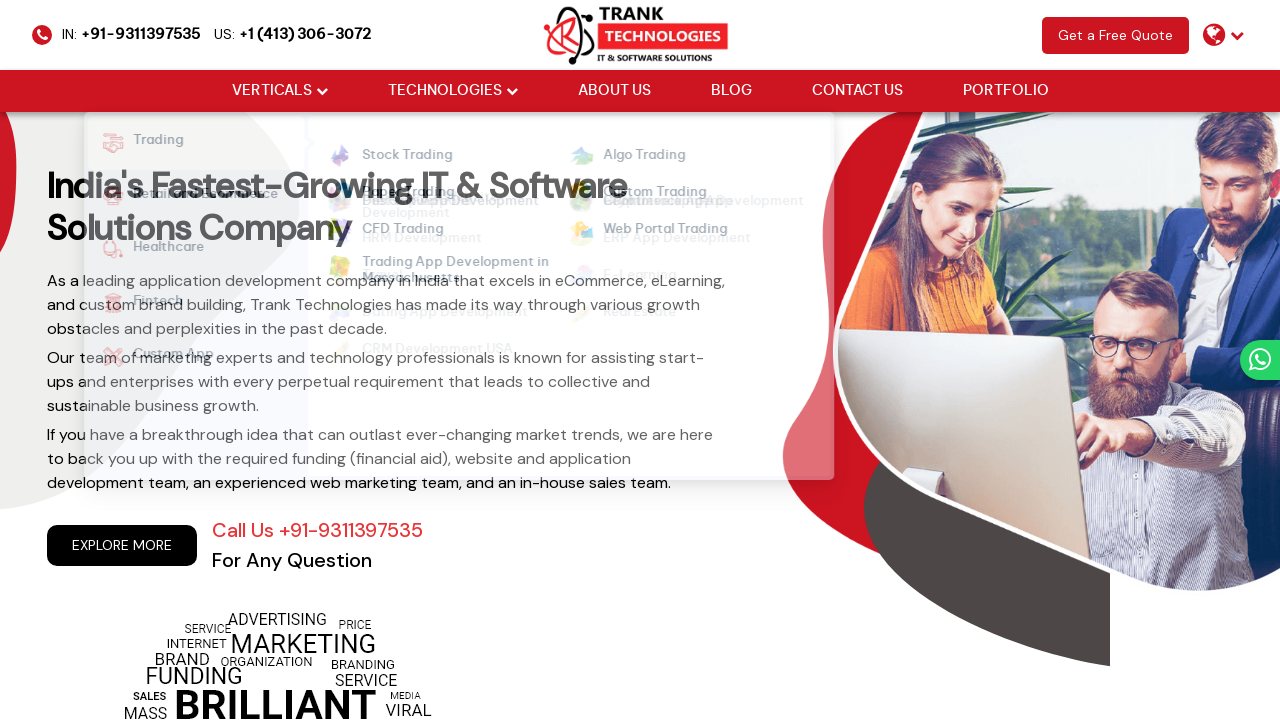

Hovered over Retail and Ecommerce submenu at (193, 196) on xpath=//strong[normalize-space()='Retail and Ecommerce']
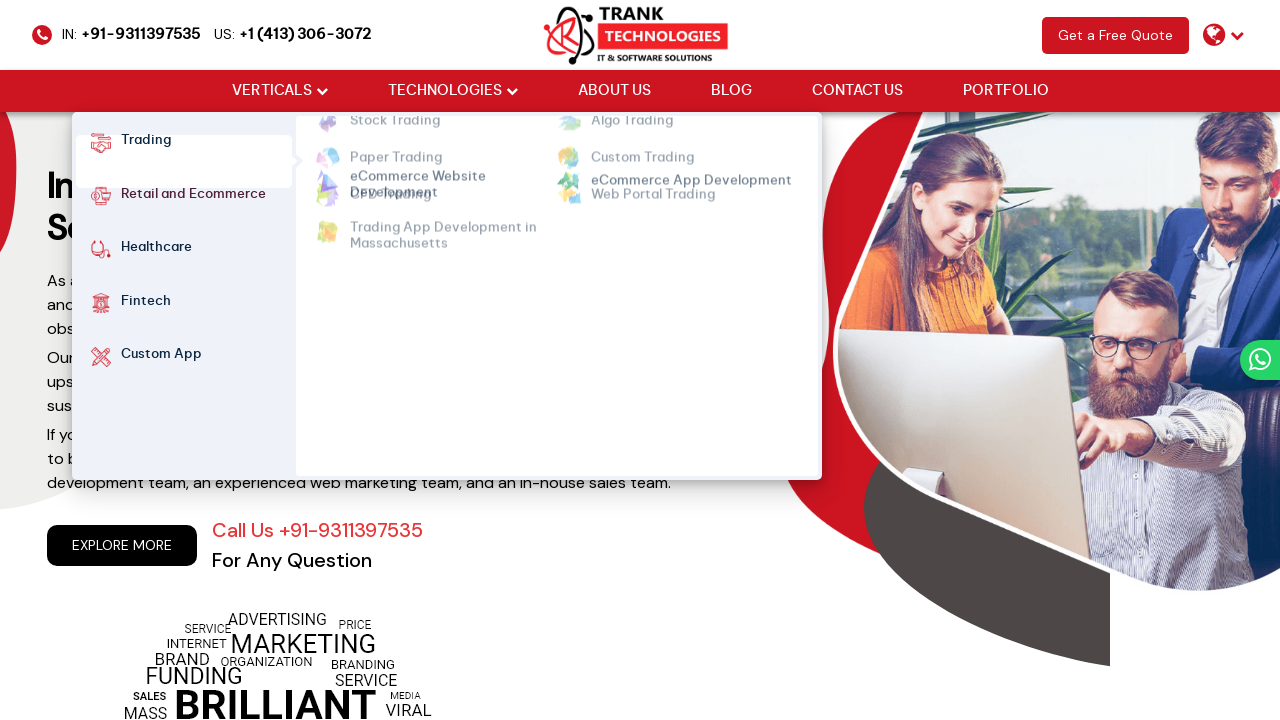

Hovered over eCommerce App Development link at (691, 156) on xpath=//ul[@class='cm-flex cm-flex-wrap']//a[normalize-space()='eCommerce App De
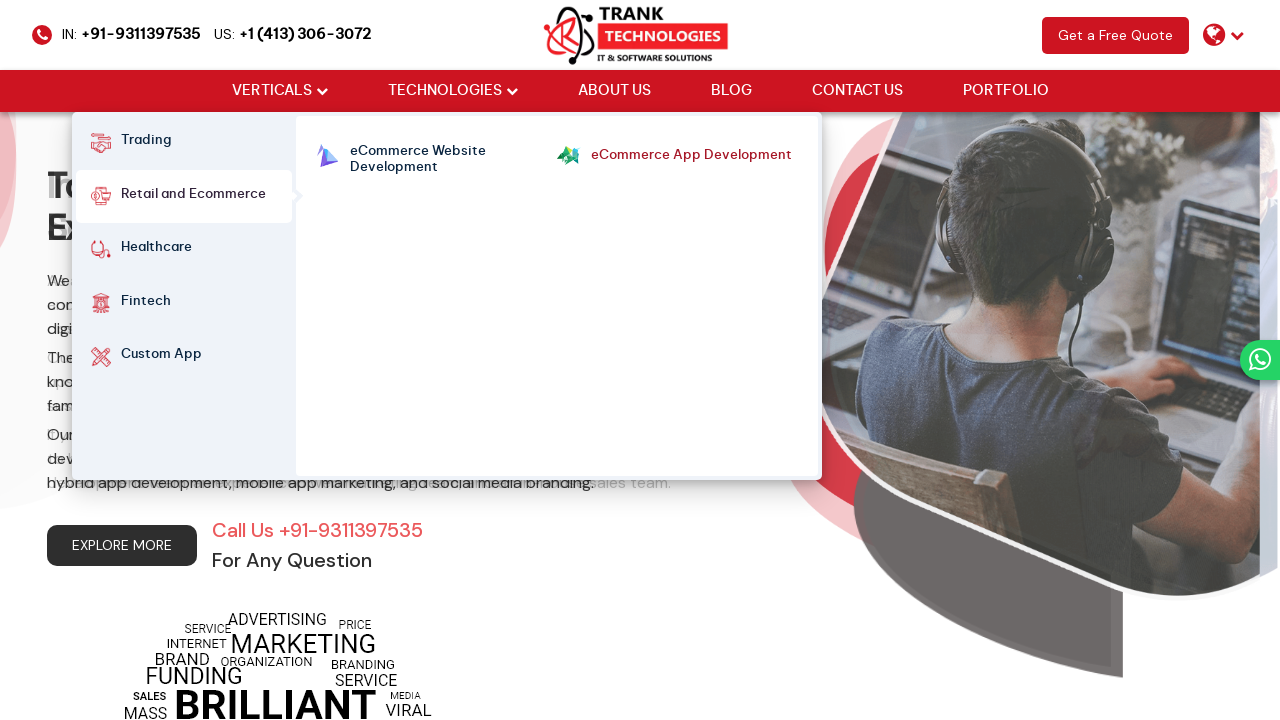

Clicked eCommerce App Development link to navigate to the page at (691, 156) on xpath=//ul[@class='cm-flex cm-flex-wrap']//a[normalize-space()='eCommerce App De
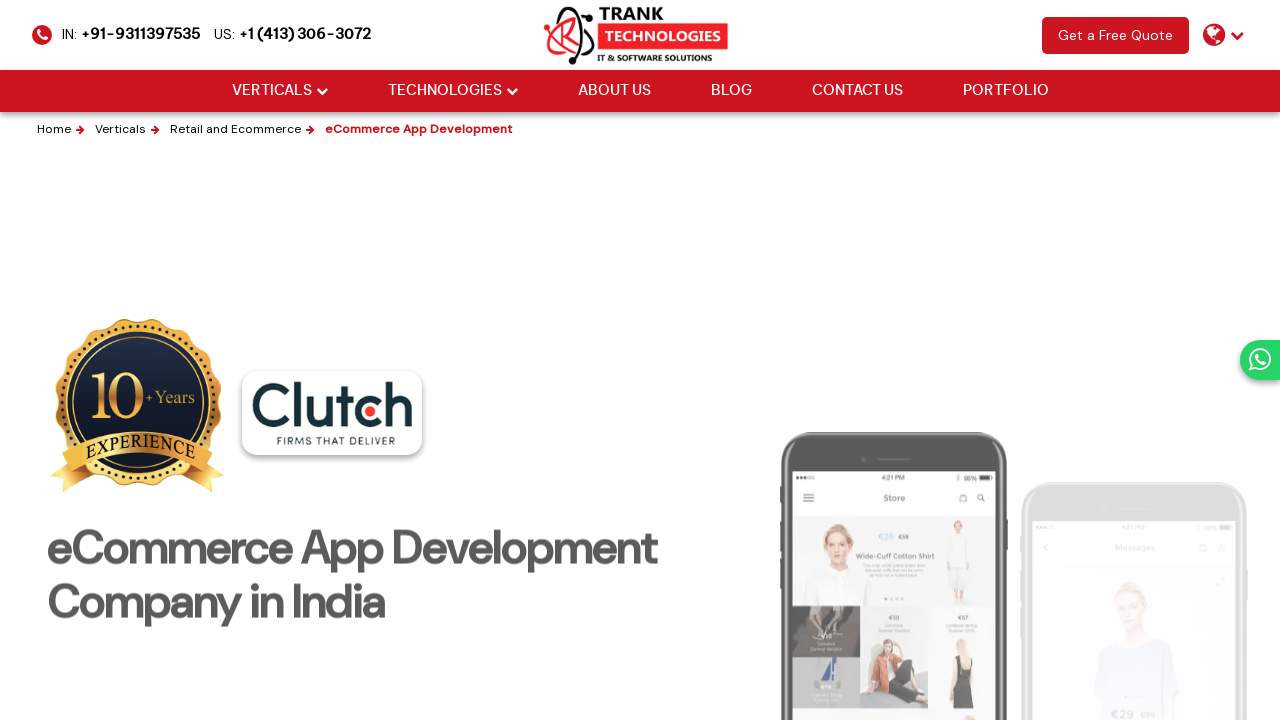

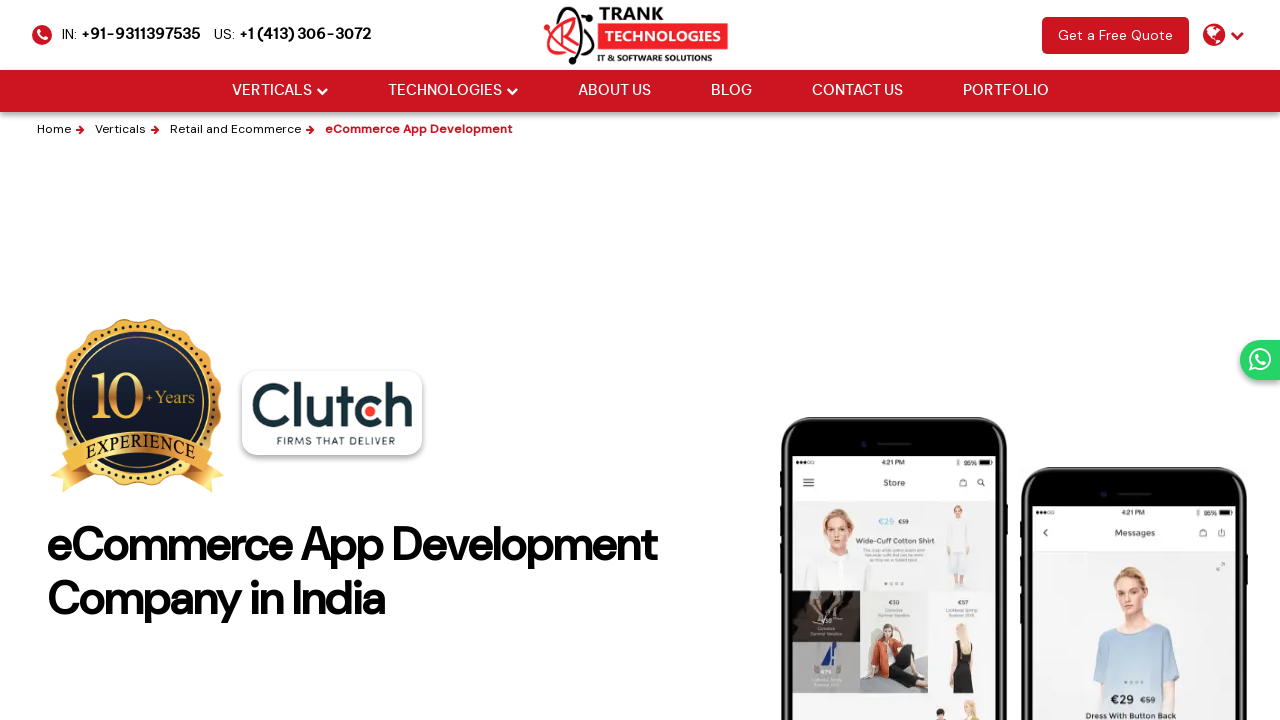